Validates that the drink "Wine" is available in the form's favorite drink section

Starting URL: https://practice-automation.com/

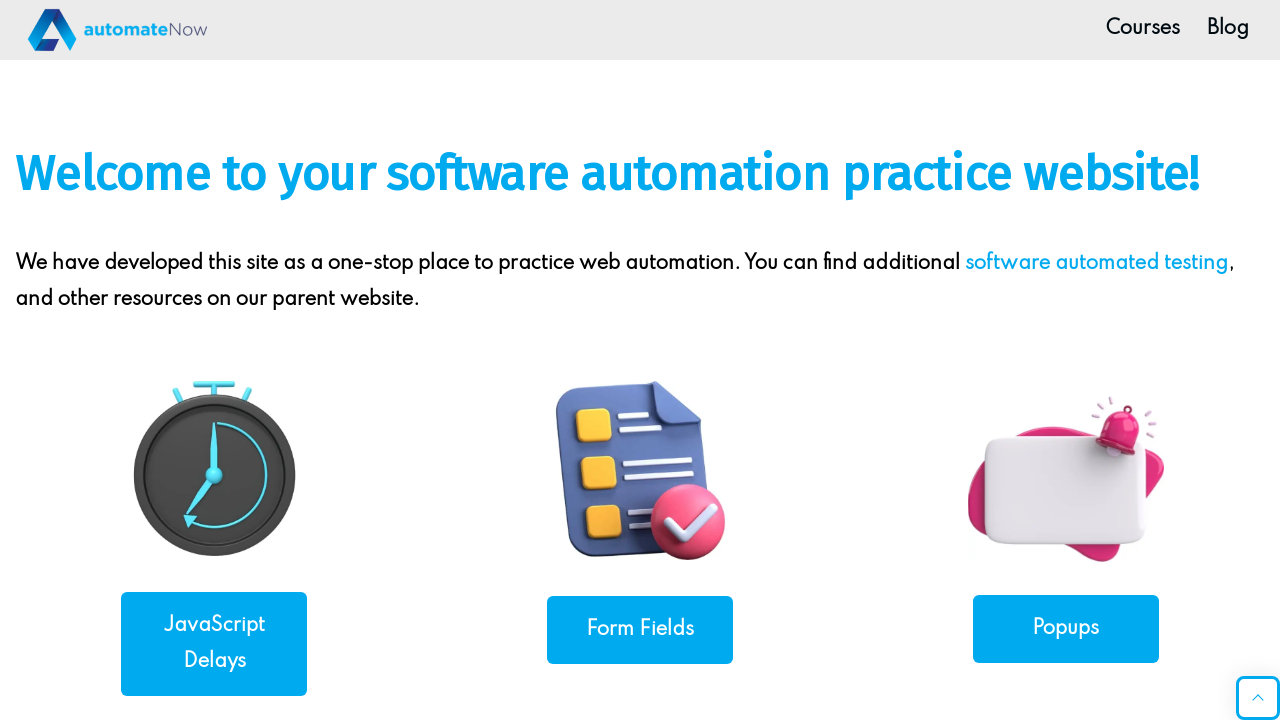

Clicked link to navigate to form fields page at (640, 630) on a[href*='form-fields']
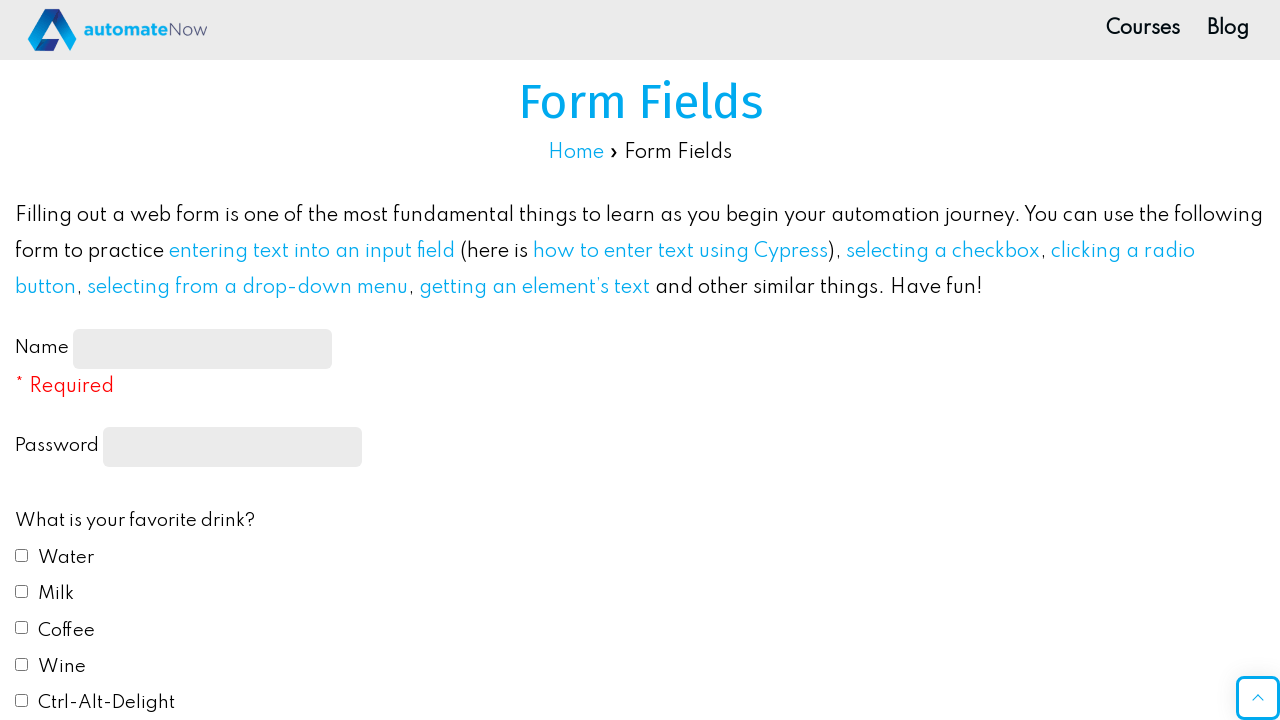

Feedback form loaded successfully
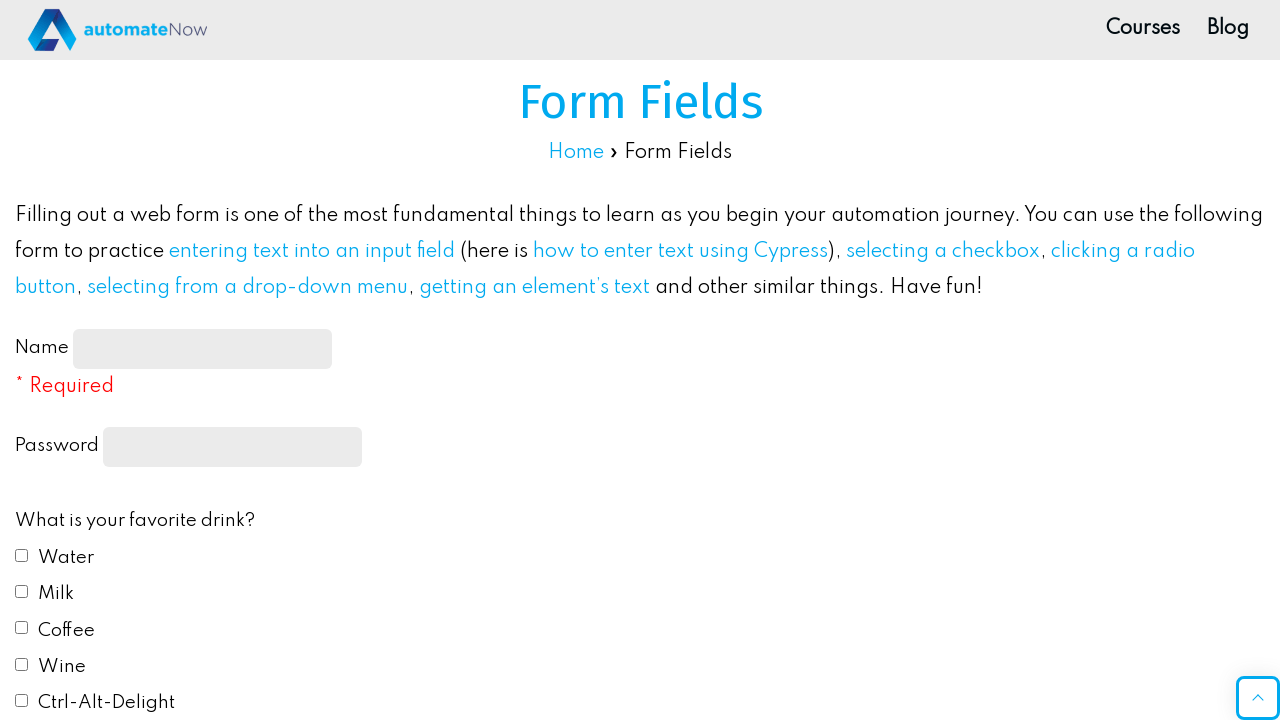

Located Wine drink option in favorite drinks section
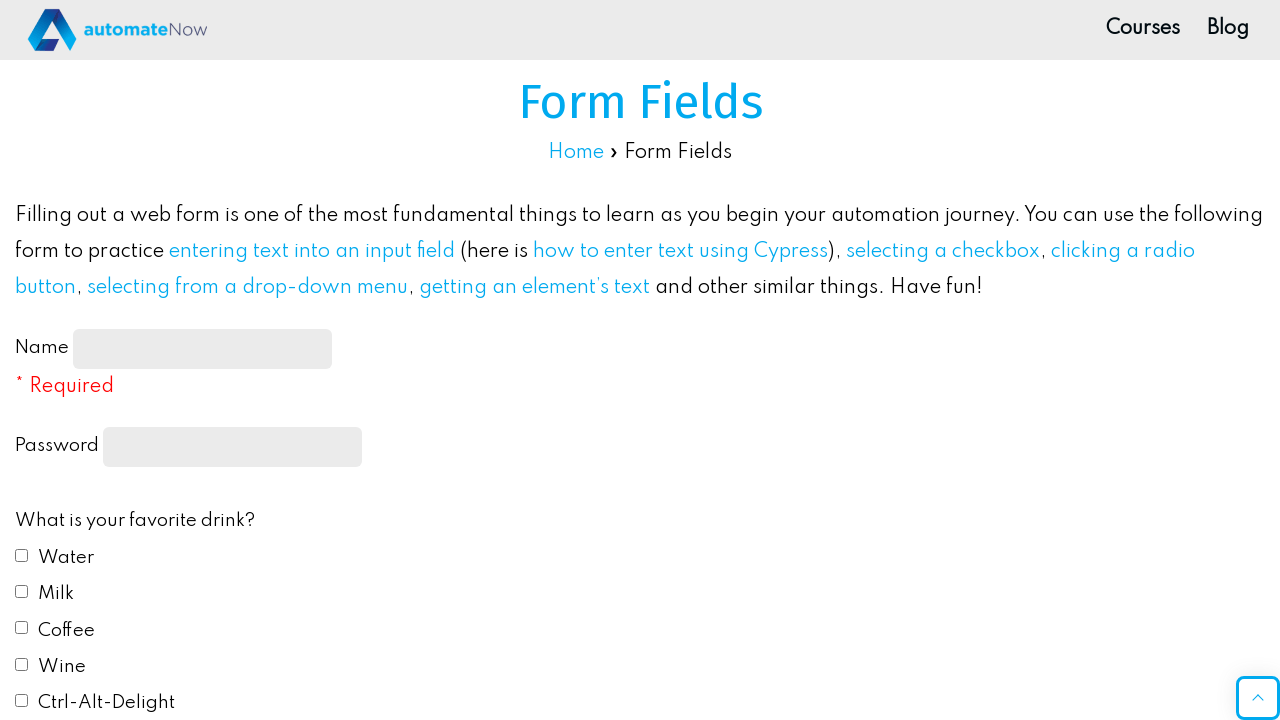

Verified that Wine drink option is visible and available
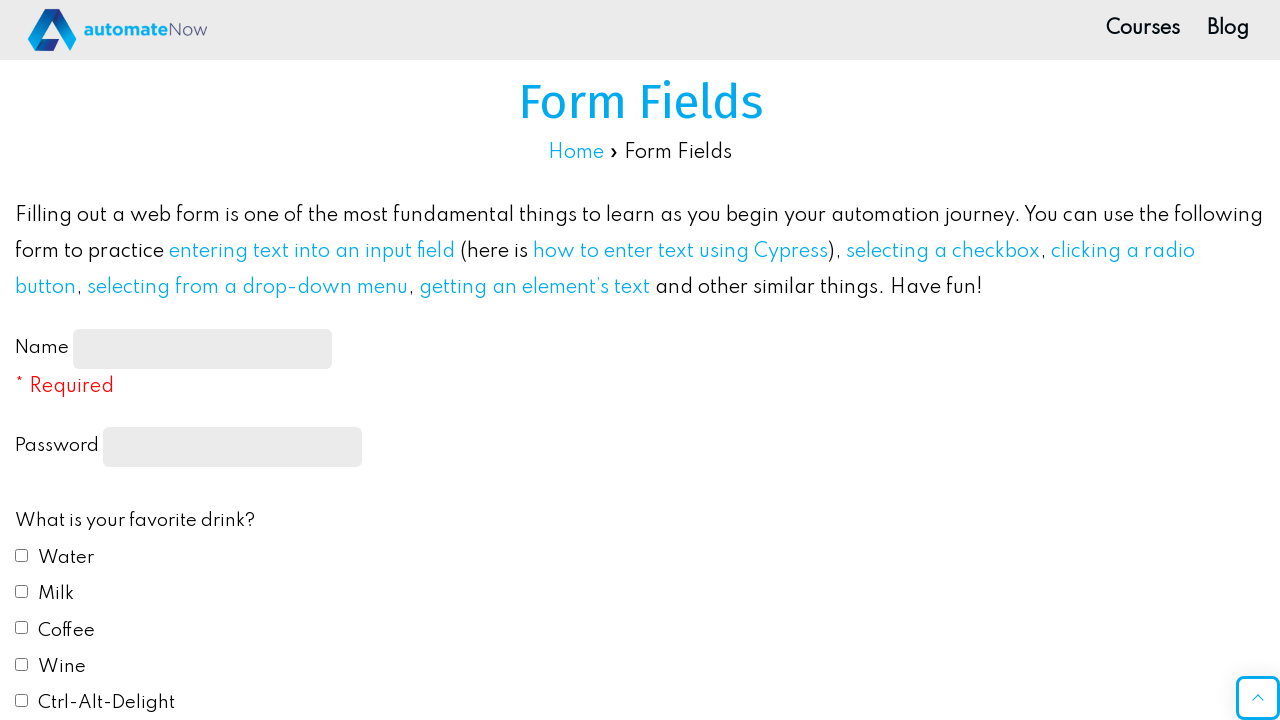

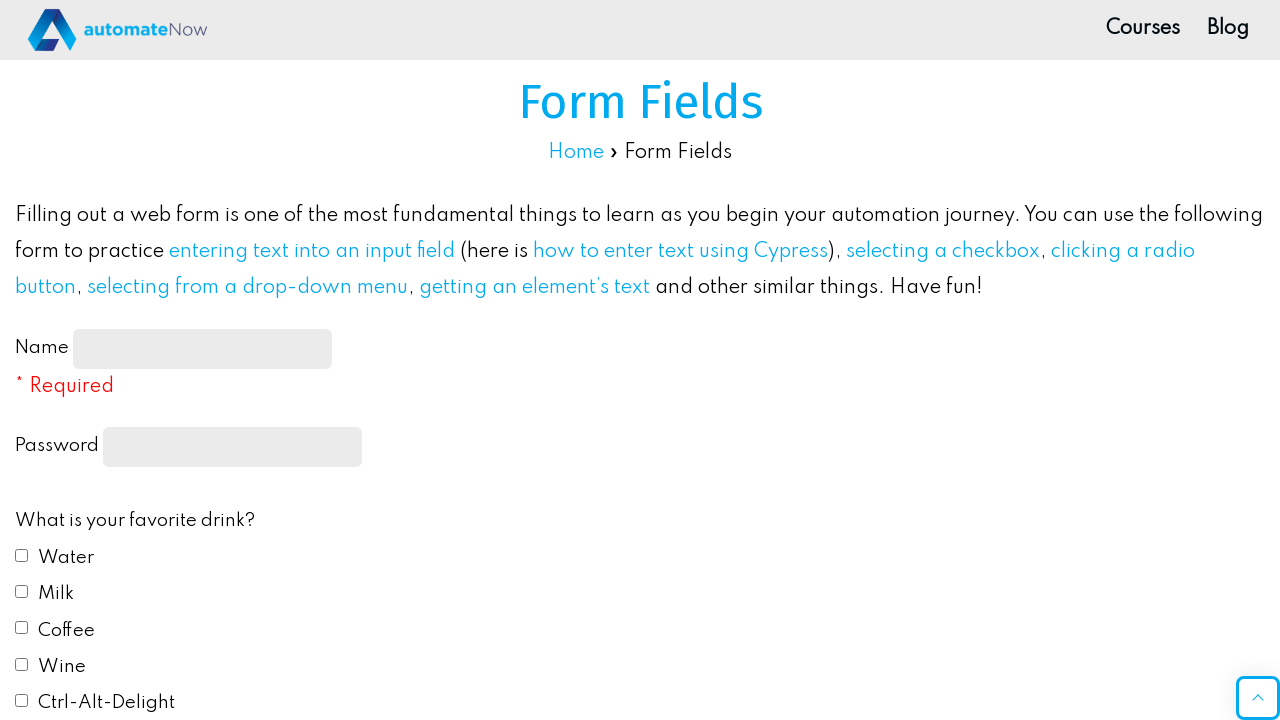